Tests form filling on DemoQA text-box page by entering a username and email address

Starting URL: https://demoqa.com/text-box

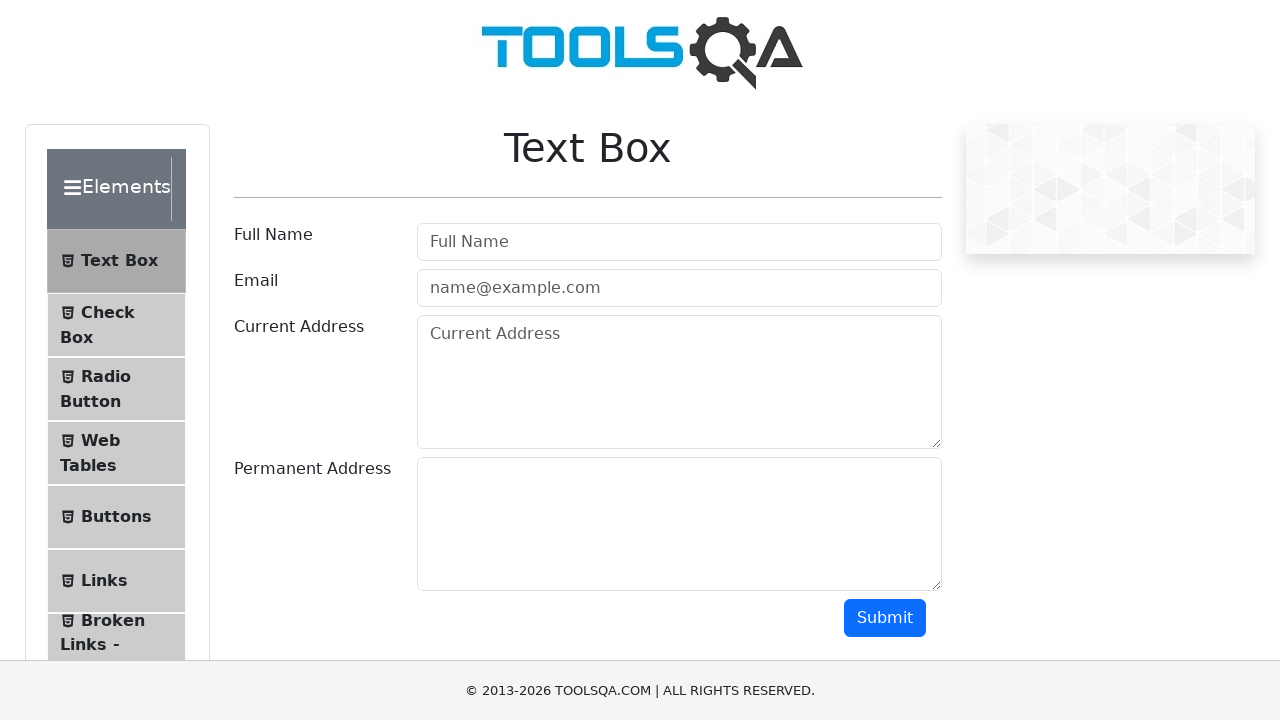

Filled username field with 'Tester Testerov' on #userName
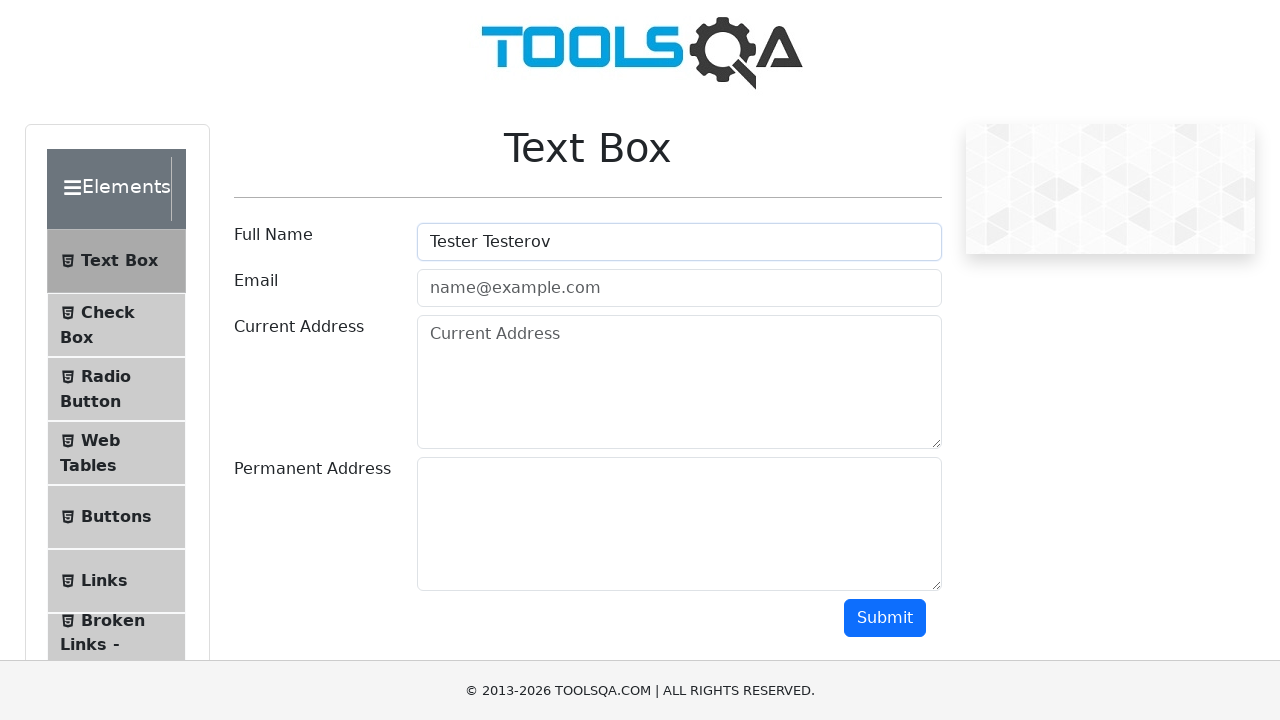

Filled email field with 'tester@test.bg' on #userEmail
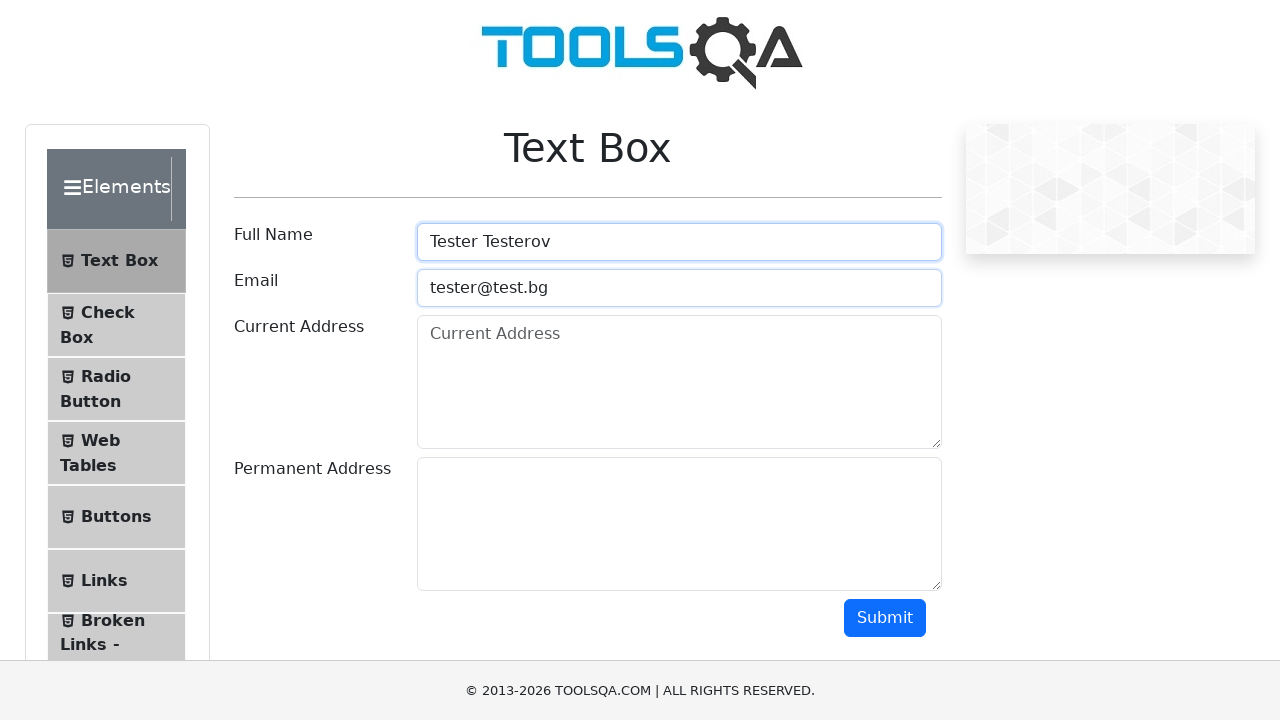

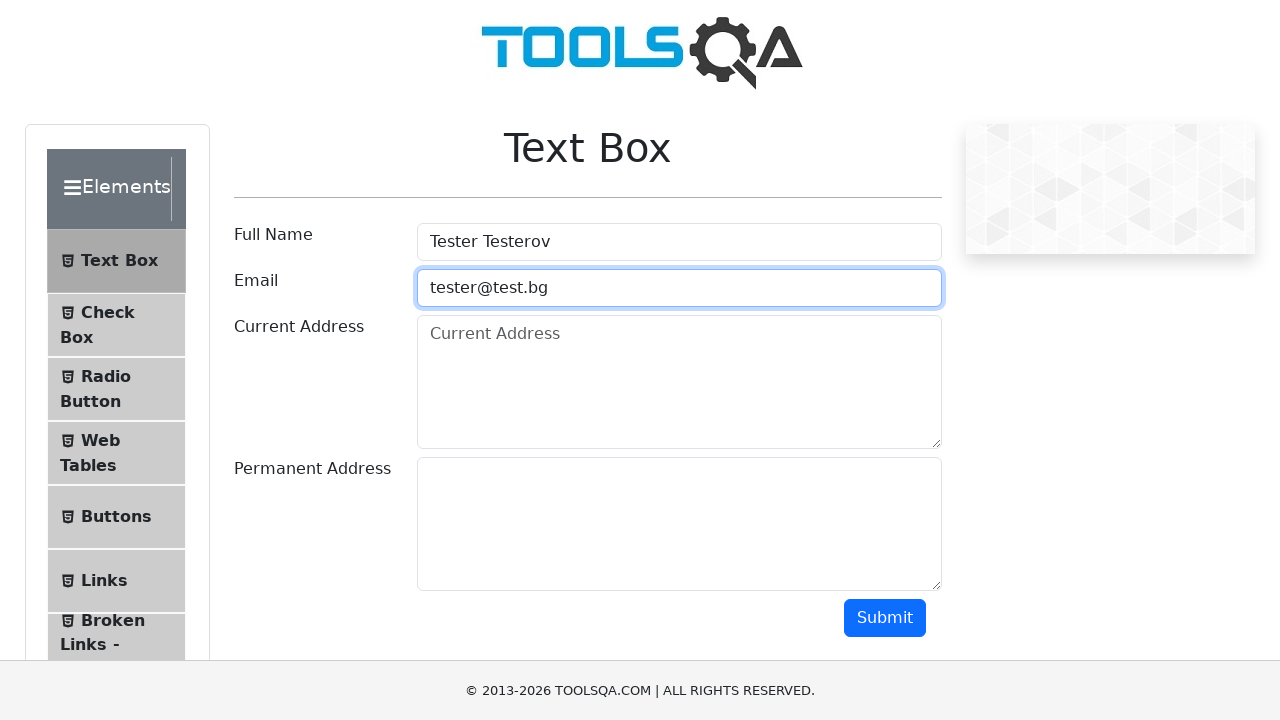